Basic Playwright test that navigates to the Rahul Shetty Academy homepage and verifies the page loads.

Starting URL: https://rahulshettyacademy.com

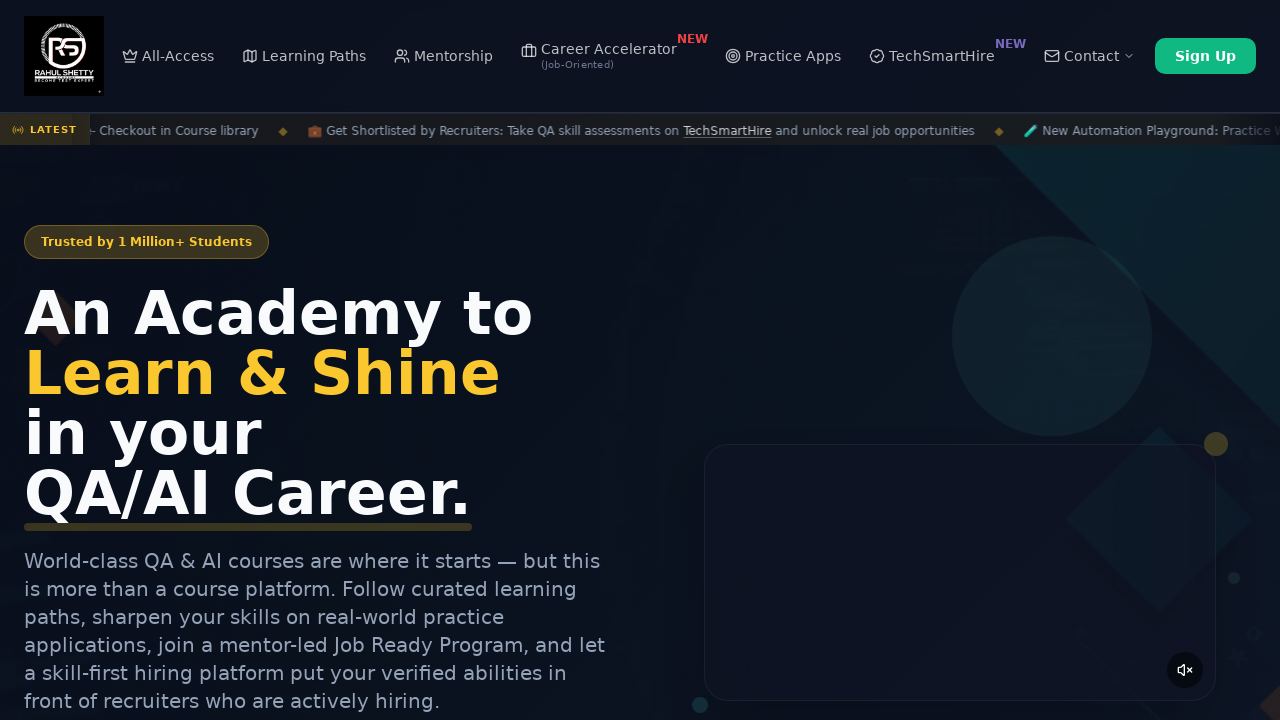

Waited for page to reach domcontentloaded state at https://rahulshettyacademy.com
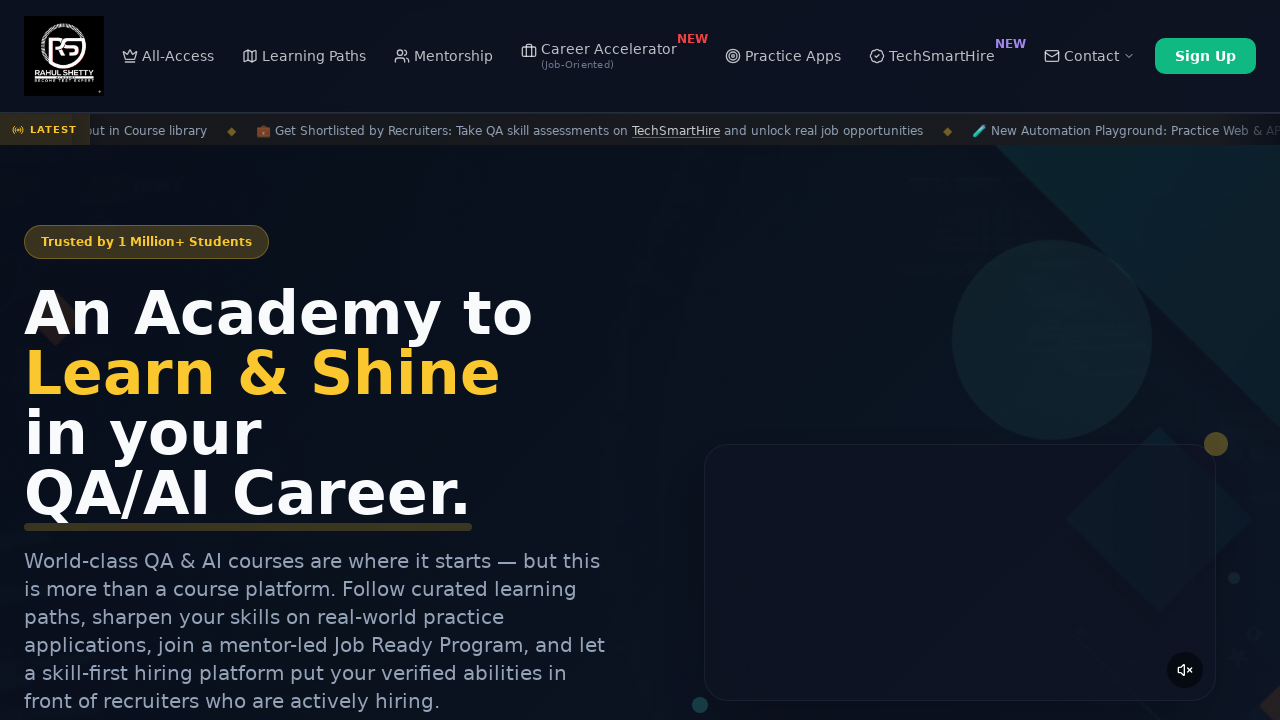

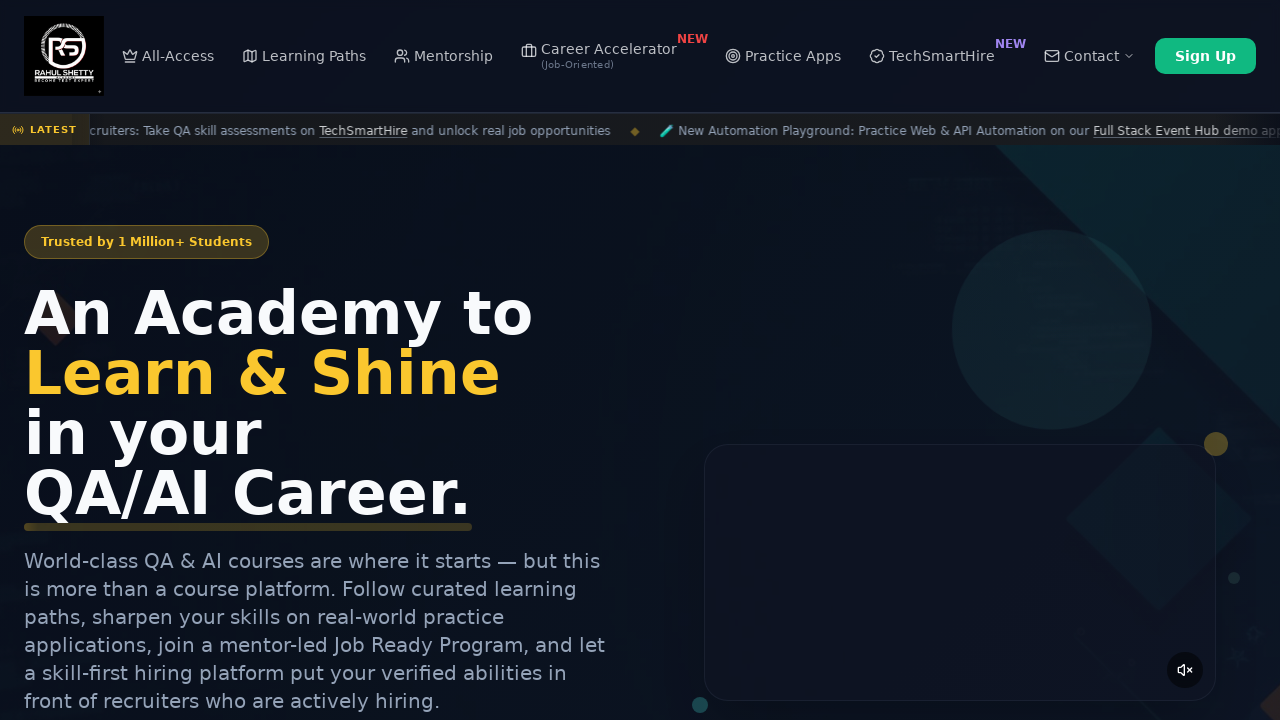